Navigates to Nykaa website, locates an element by class name, and clicks on it to test element interaction.

Starting URL: https://www.nykaa.com/

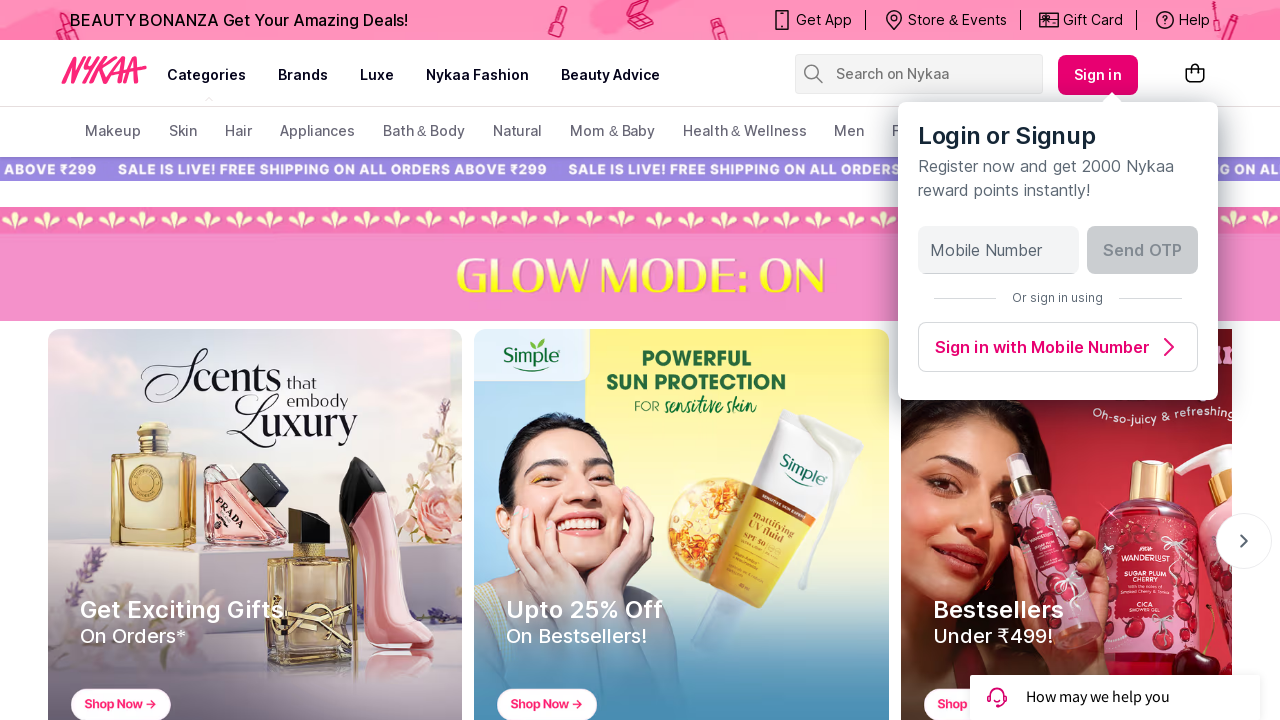

Waited for element with class name '.css-1gzc5zn' to be visible on Nykaa website
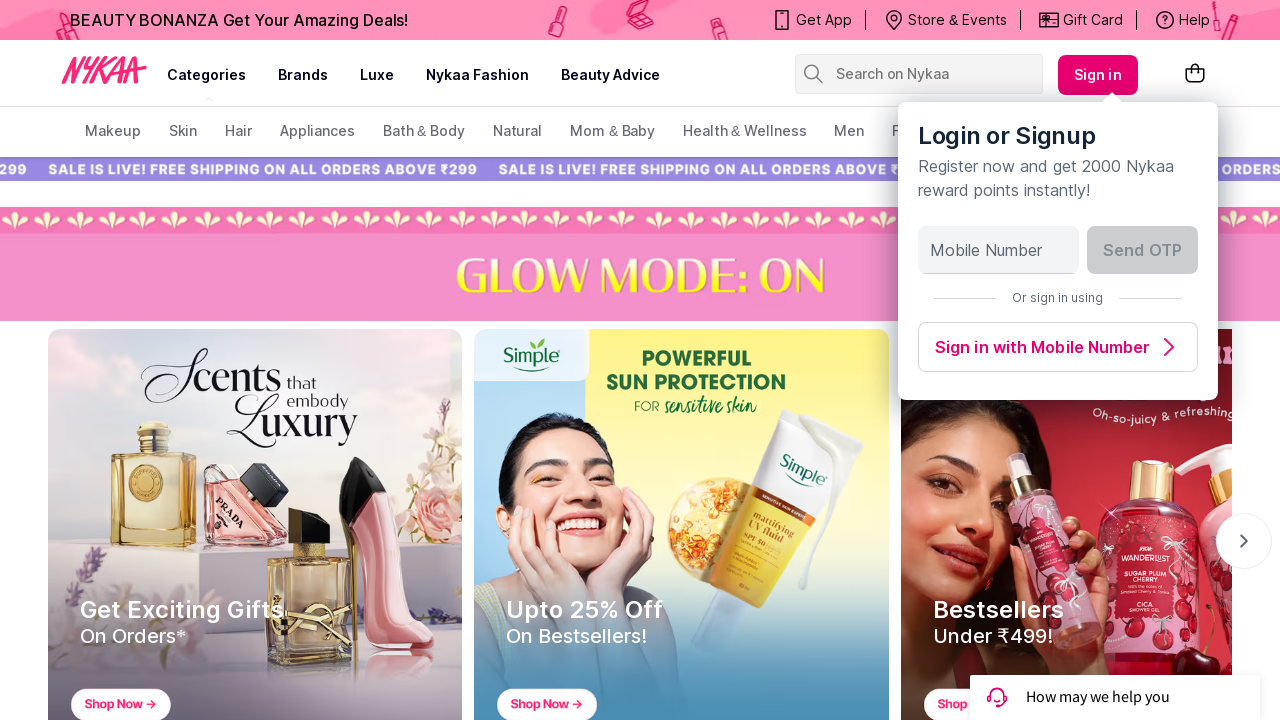

Clicked on element with class name '.css-1gzc5zn' to test element interaction at (1098, 75) on .css-1gzc5zn
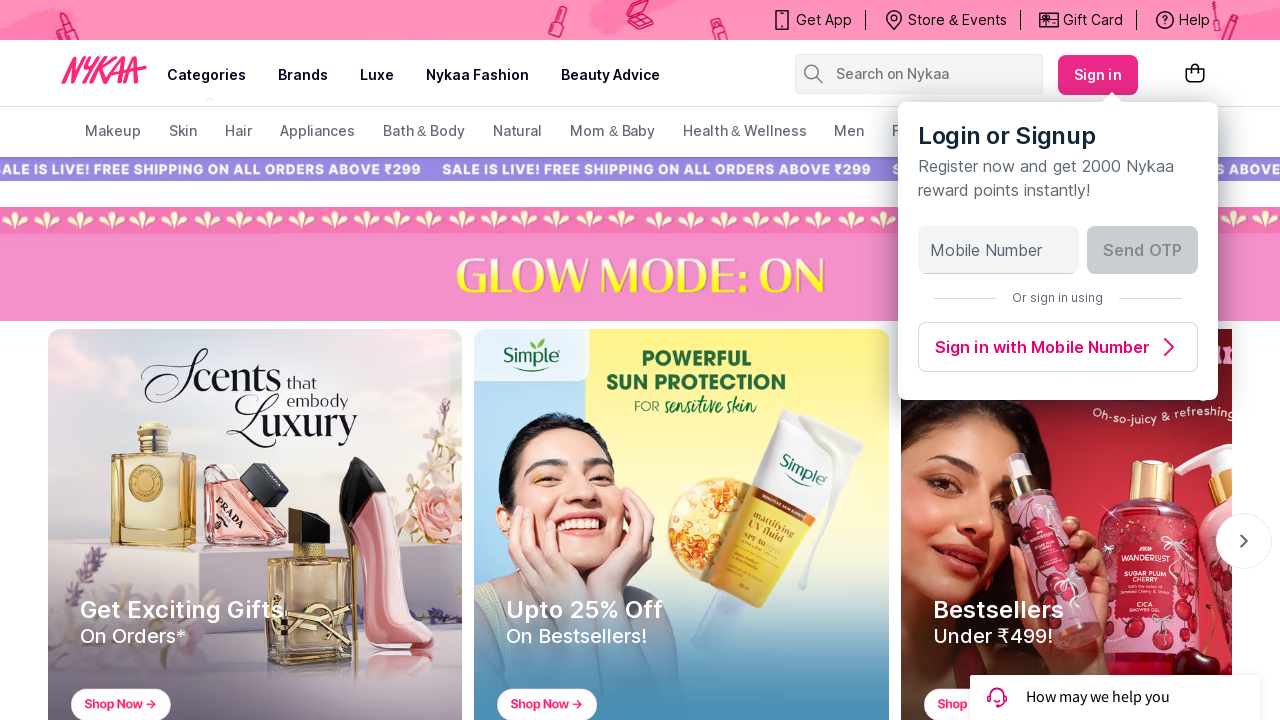

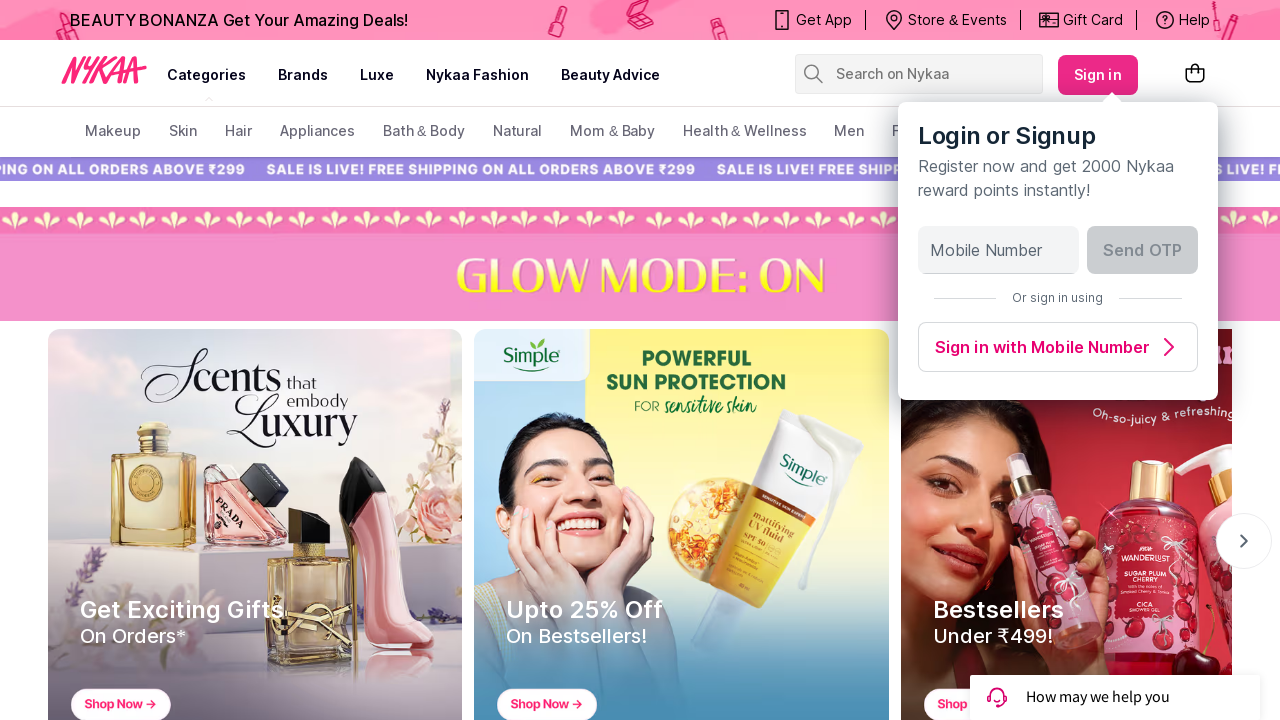